Tests a math exercise form by reading two displayed numbers, calculating their sum, selecting the sum from a dropdown menu, and submitting the form.

Starting URL: http://suninjuly.github.io/selects1.html

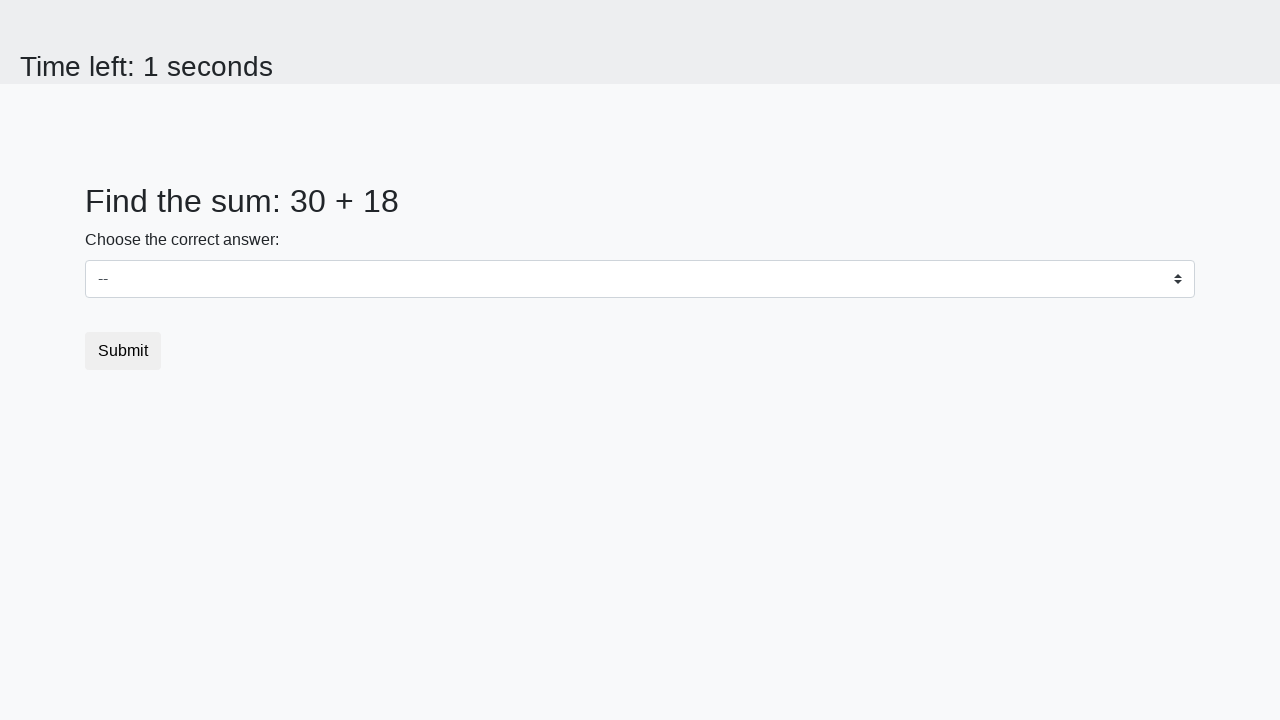

Located first number element (#num1)
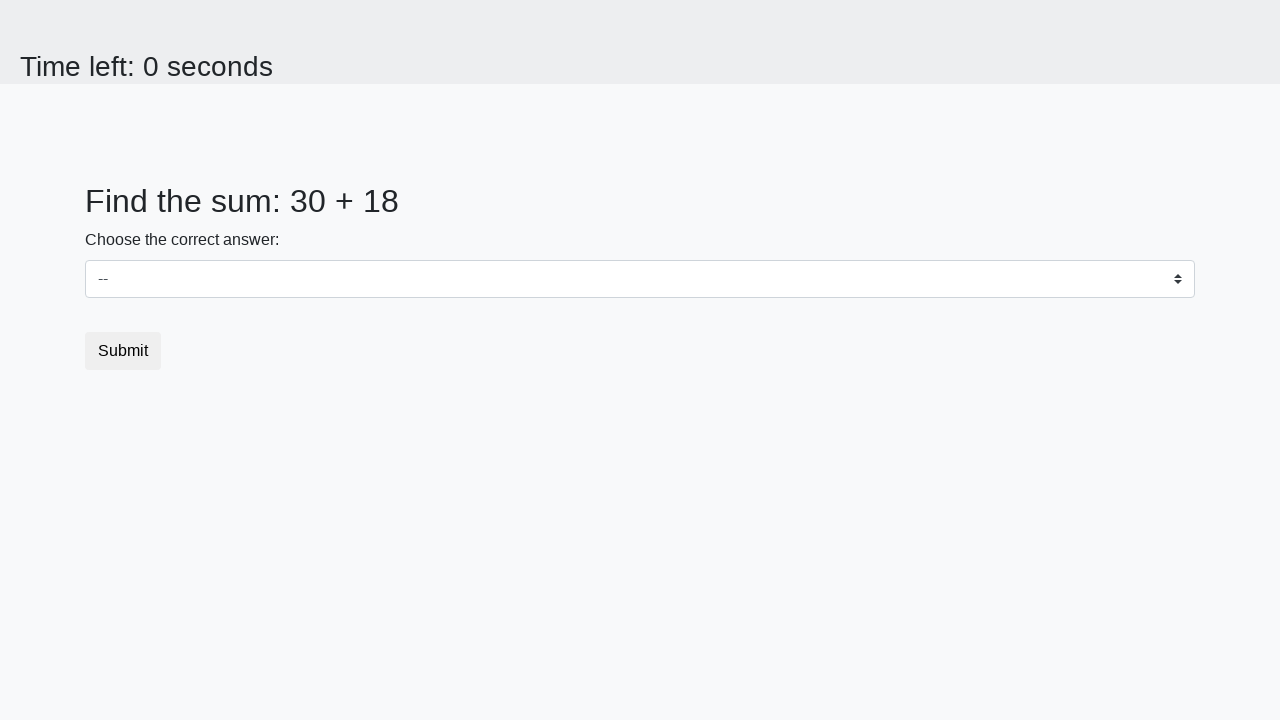

Located second number element (#num2)
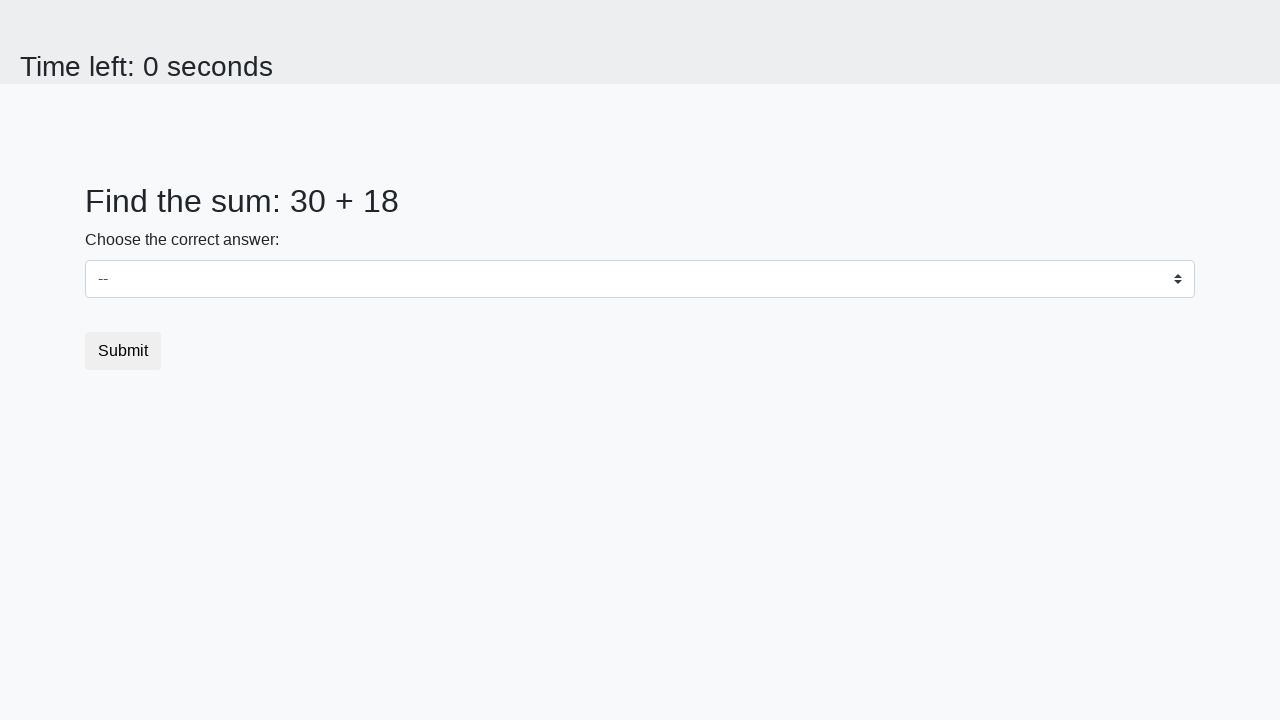

Read first number: 30
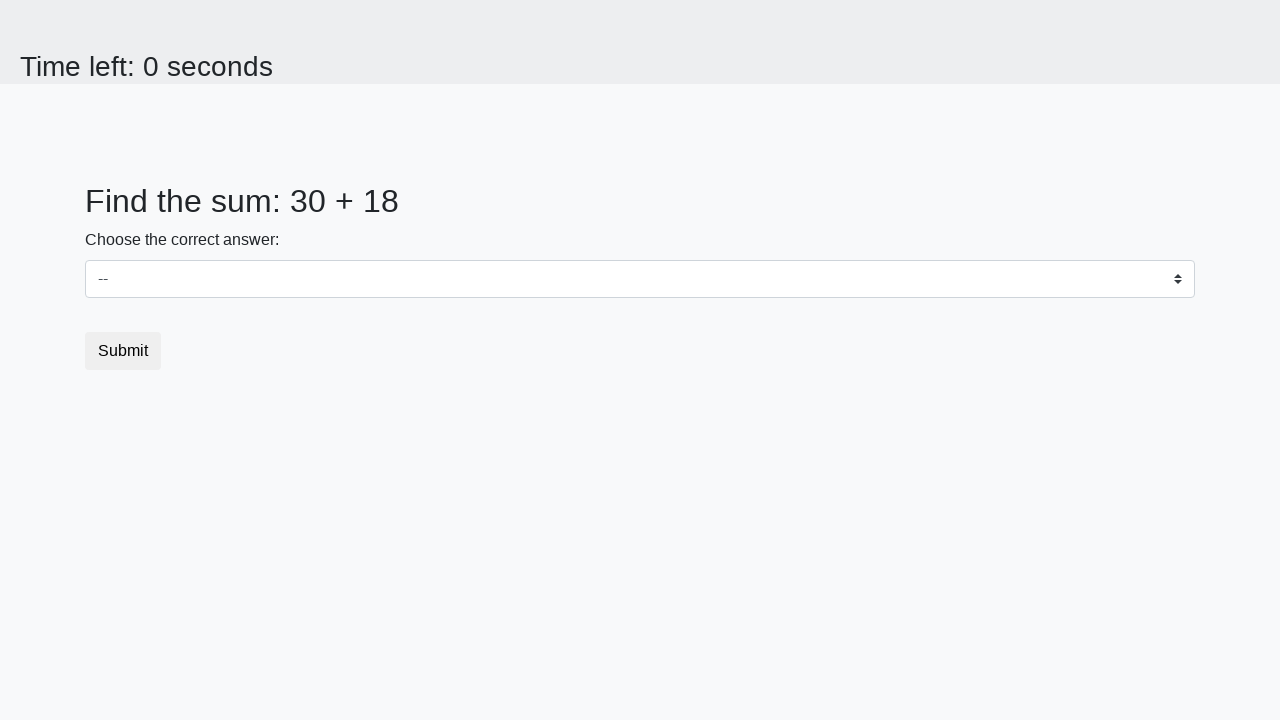

Read second number: 18
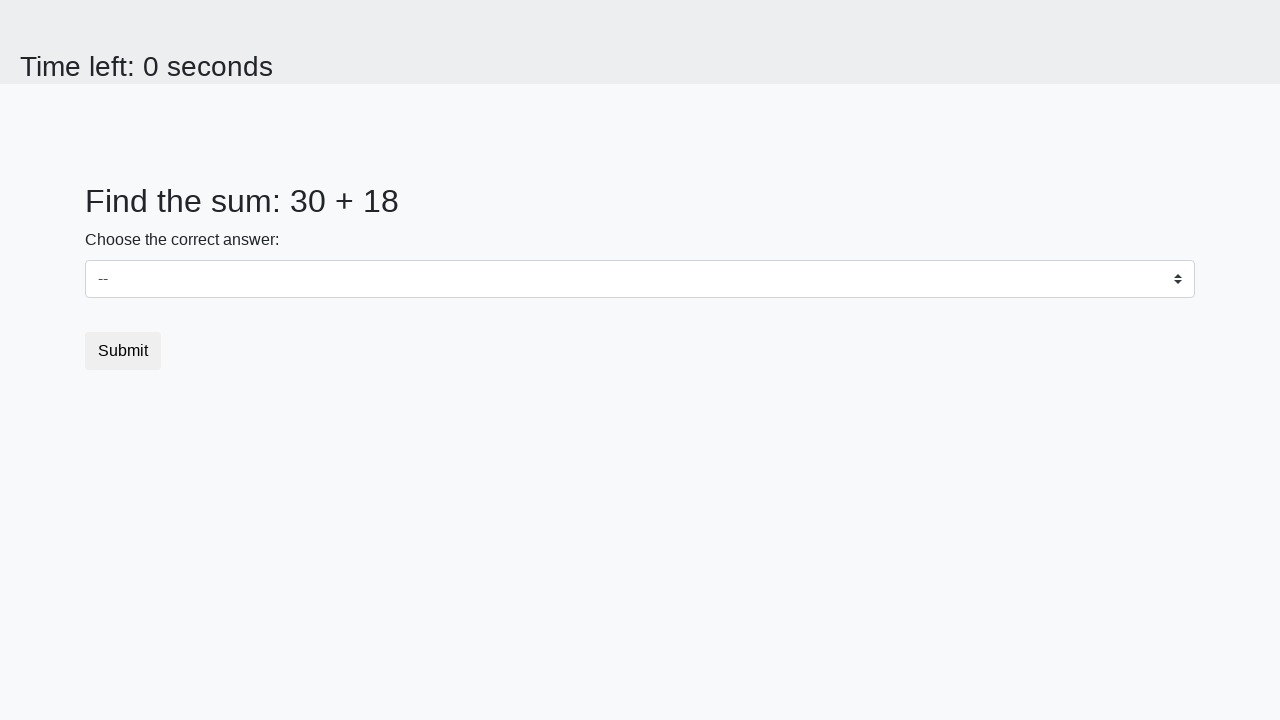

Calculated sum: 30 + 18 = 48
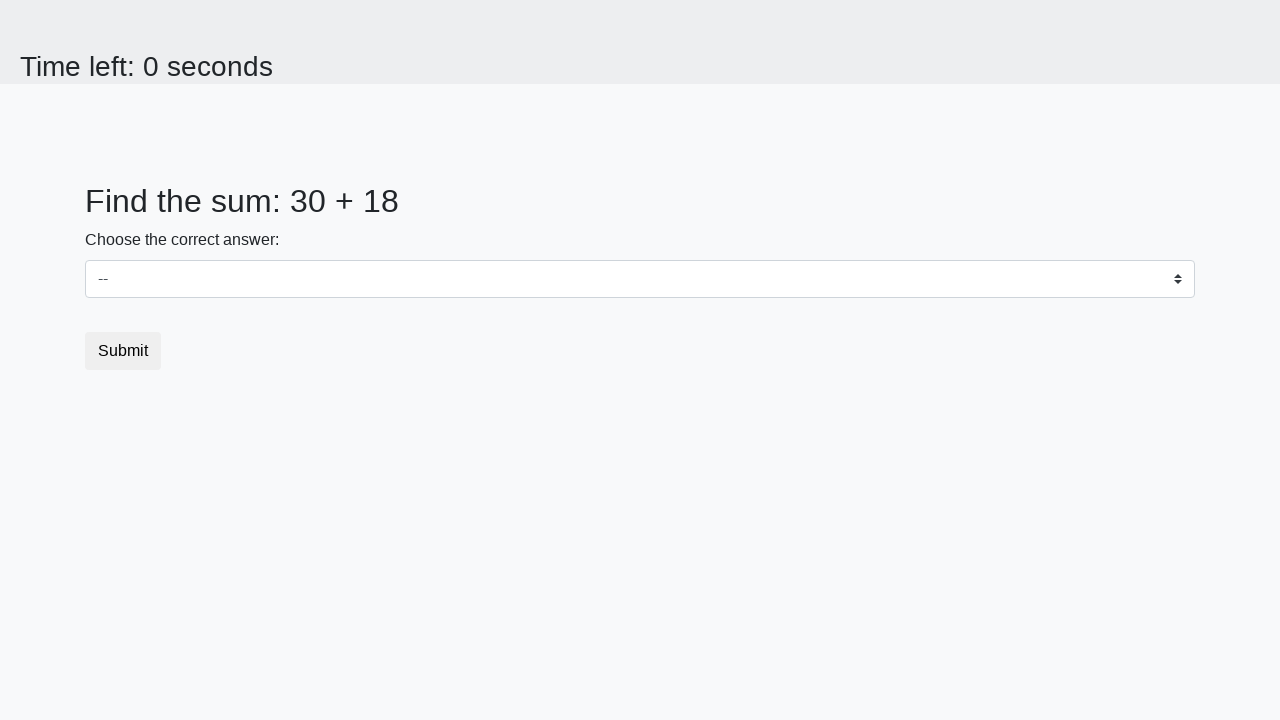

Selected sum value '48' from dropdown menu on .custom-select
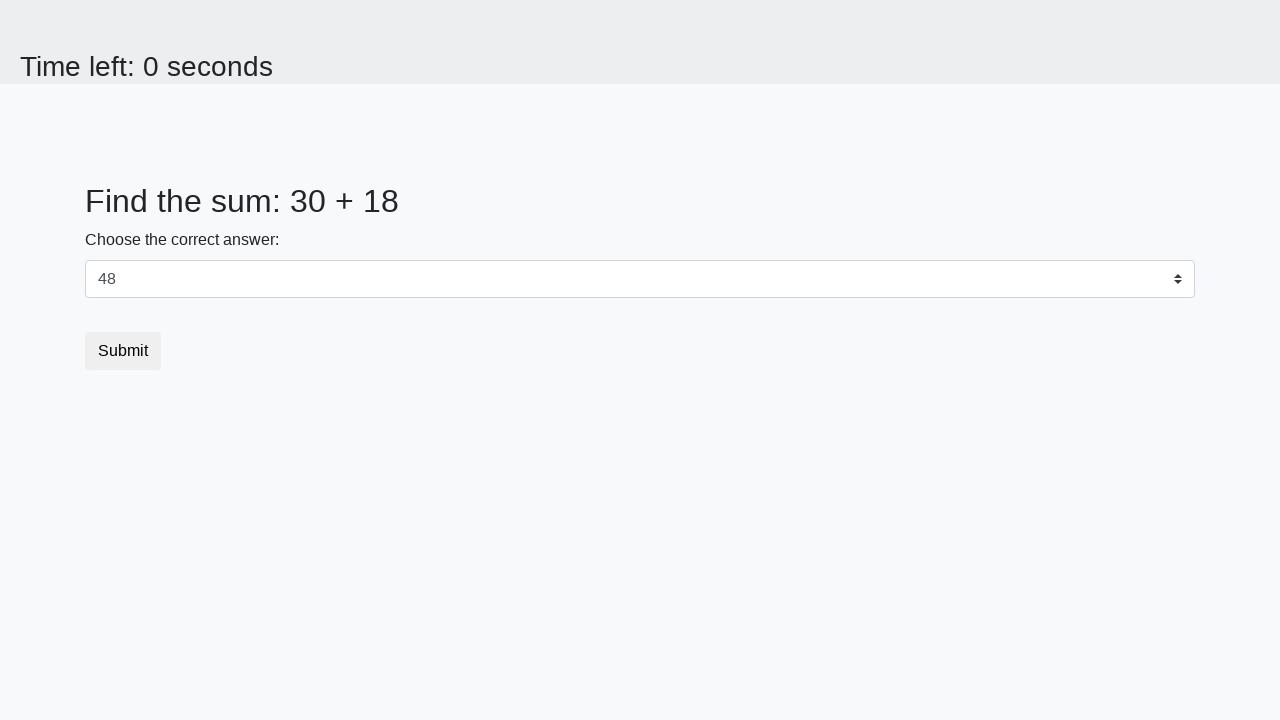

Clicked submit button to complete form at (123, 351) on .btn-default
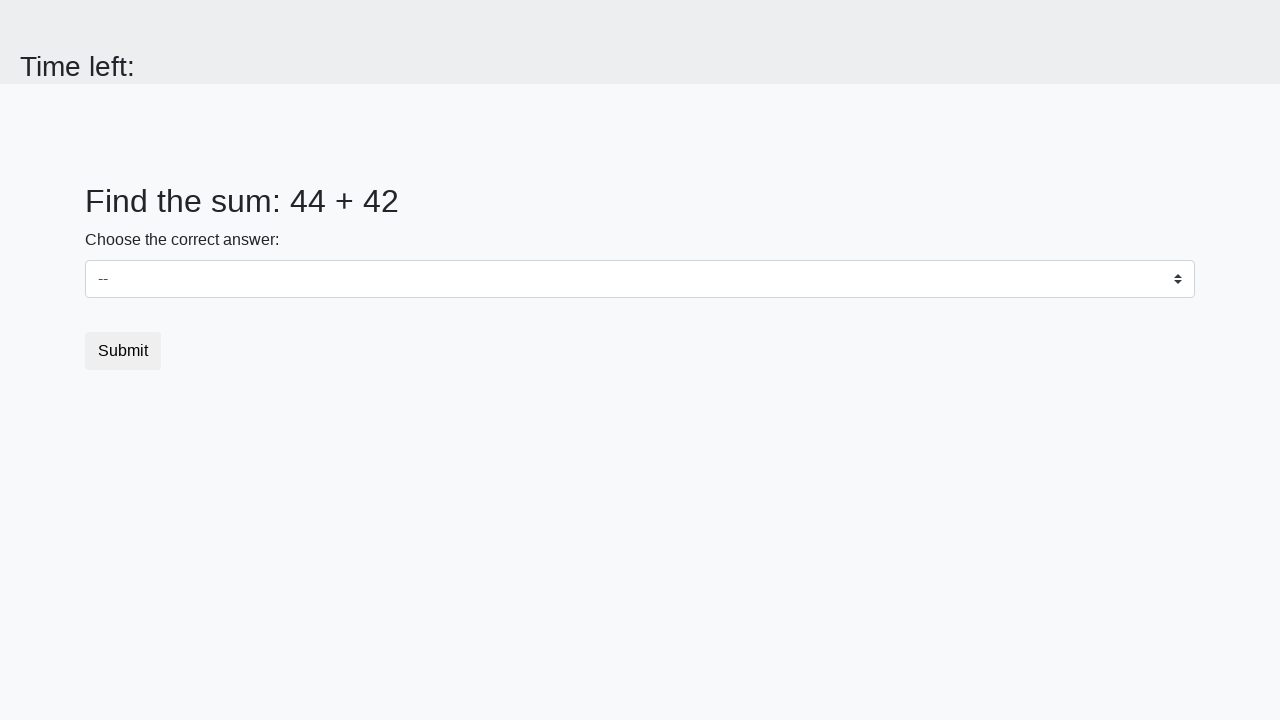

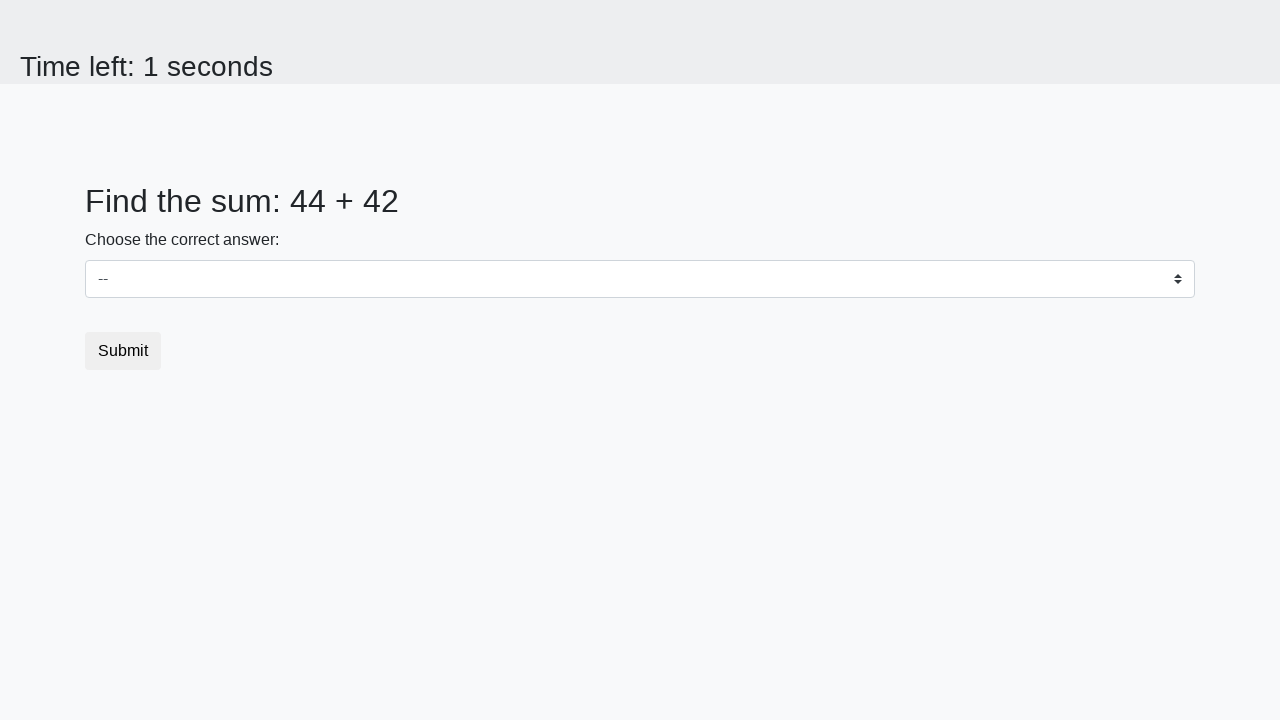